Tests dynamic content loading by clicking Start button and verifying "Hello World!" text appears, demonstrating both immediate and delayed element access patterns

Starting URL: https://the-internet.herokuapp.com/dynamic_loading/1

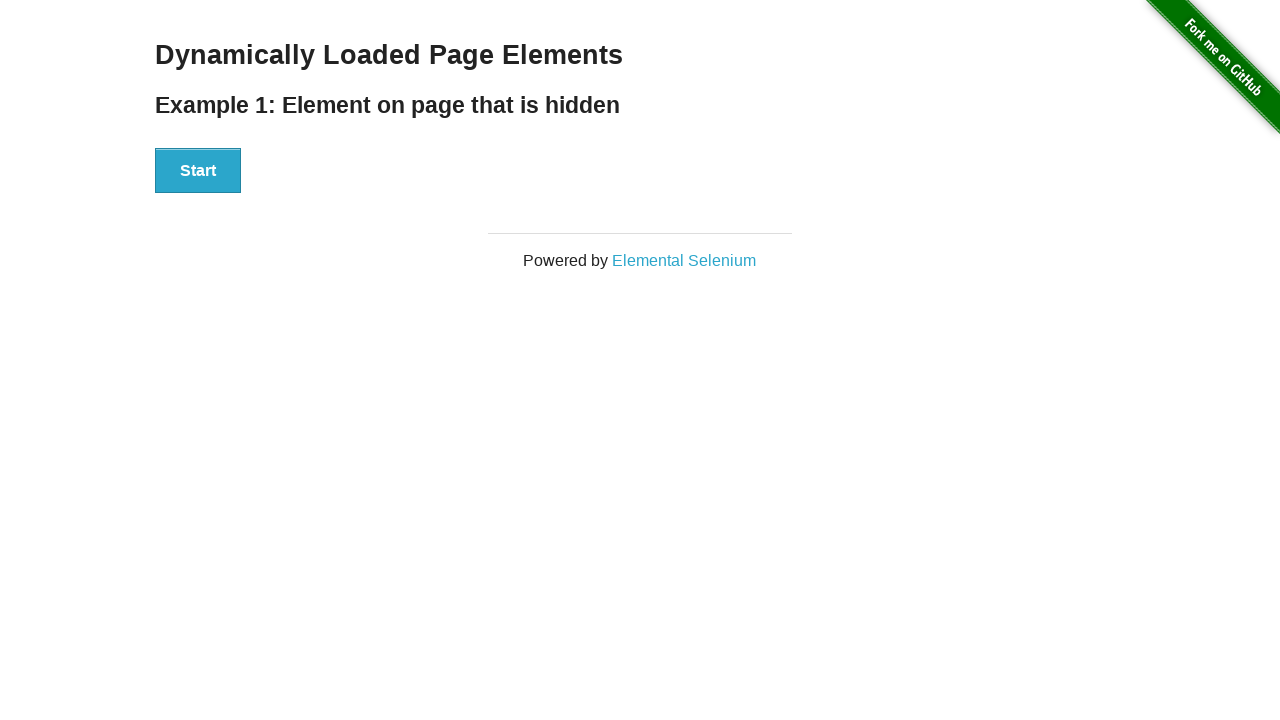

Clicked Start button to trigger dynamic content loading at (198, 171) on xpath=//button[contains(text(),'Start')]
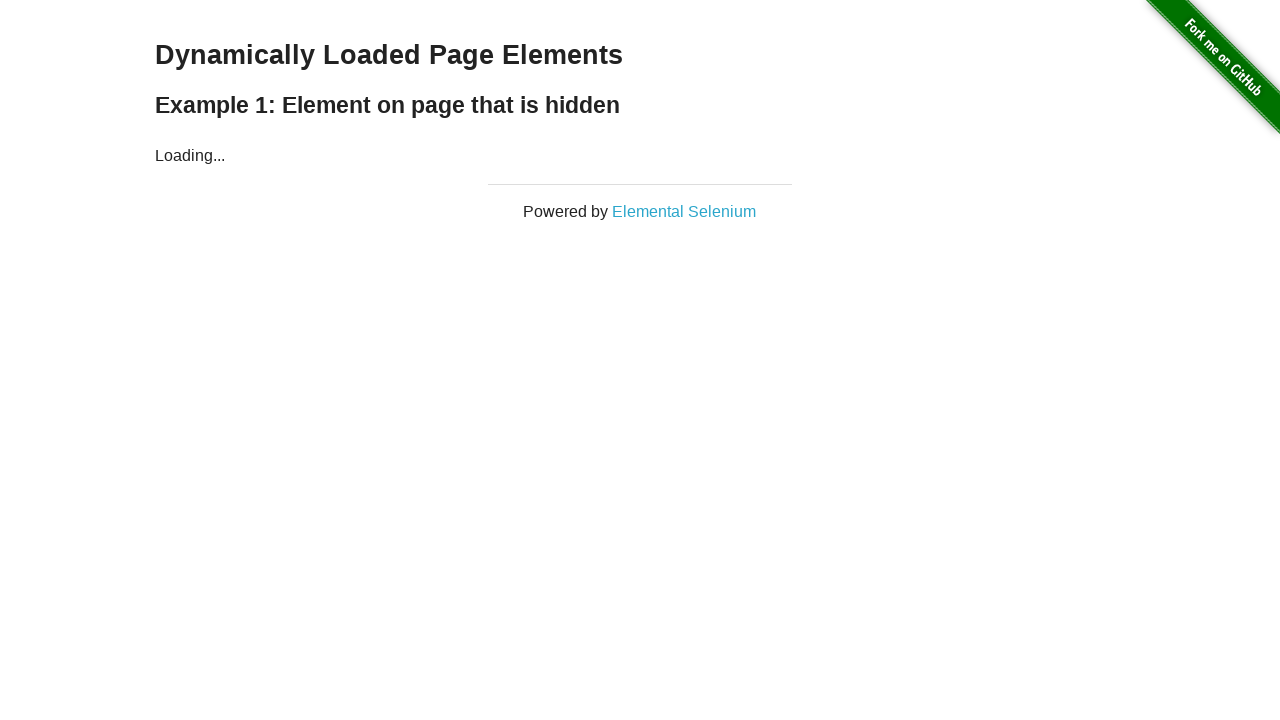

Initial 2 second timeout failed, waited longer with 10 second timeout until element became visible
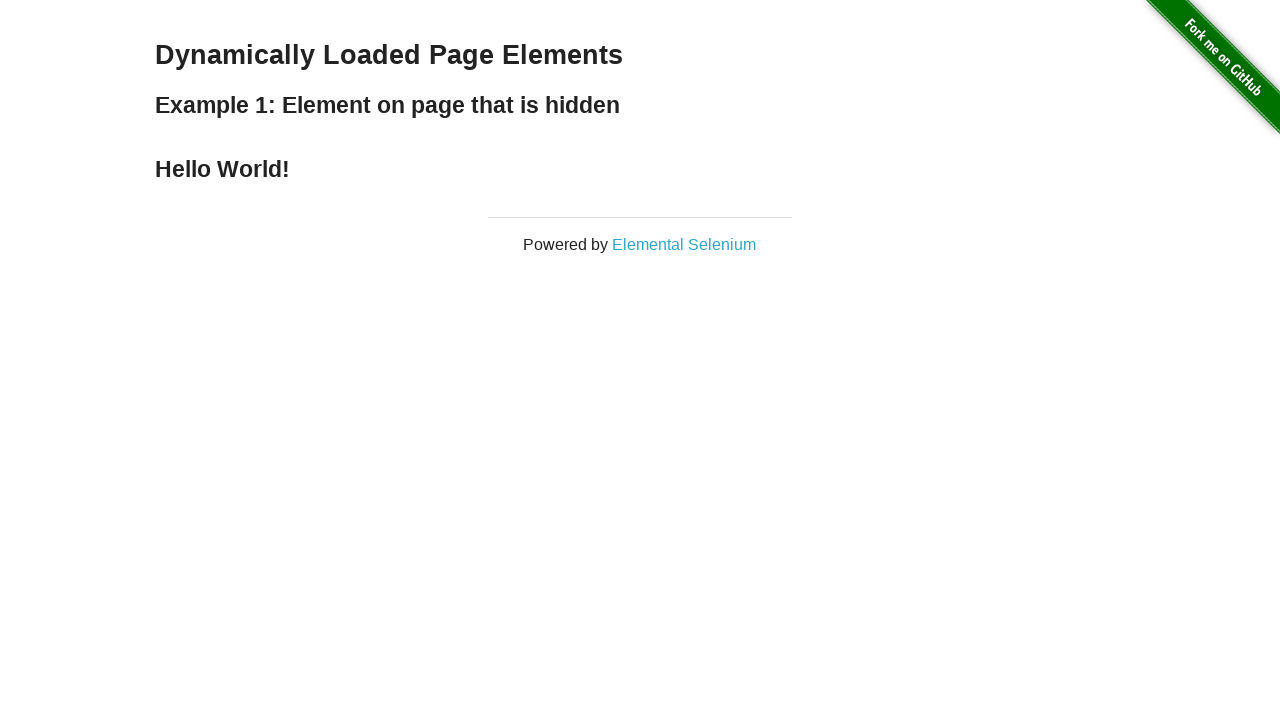

Extracted text content after extended wait: 'Hello World!'
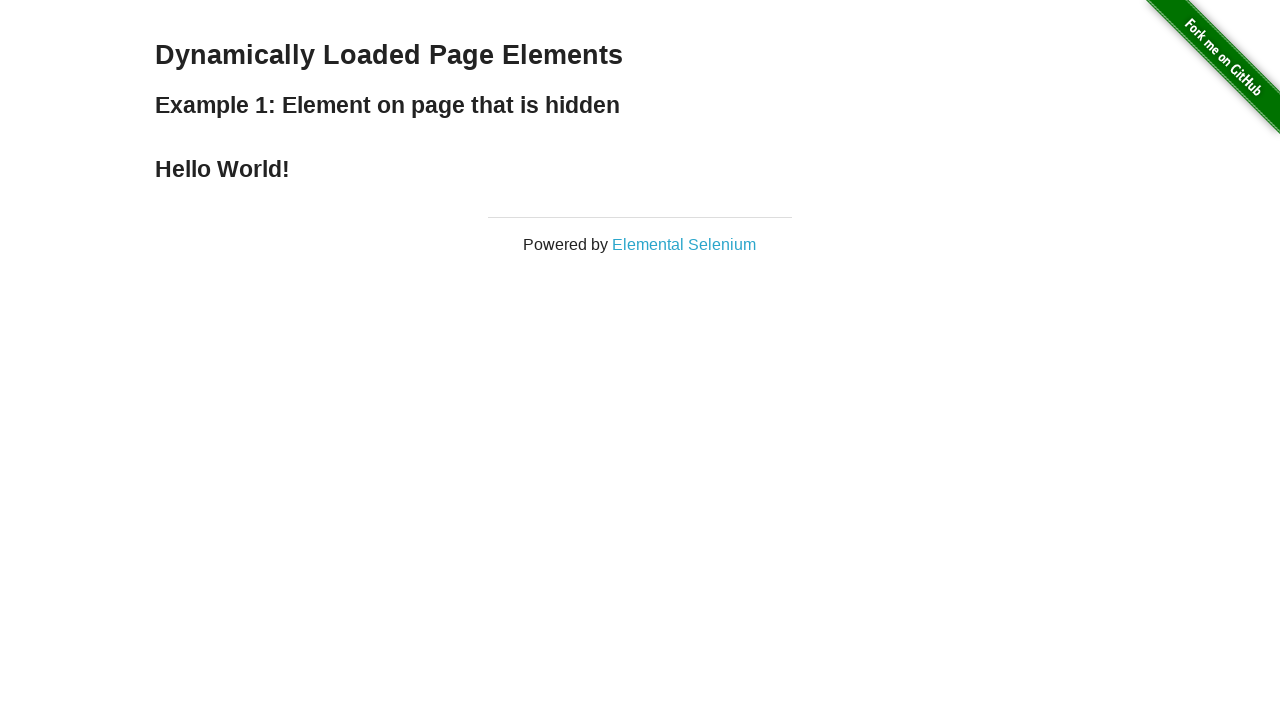

Text verification passed after extended wait - content matches 'Hello World!'
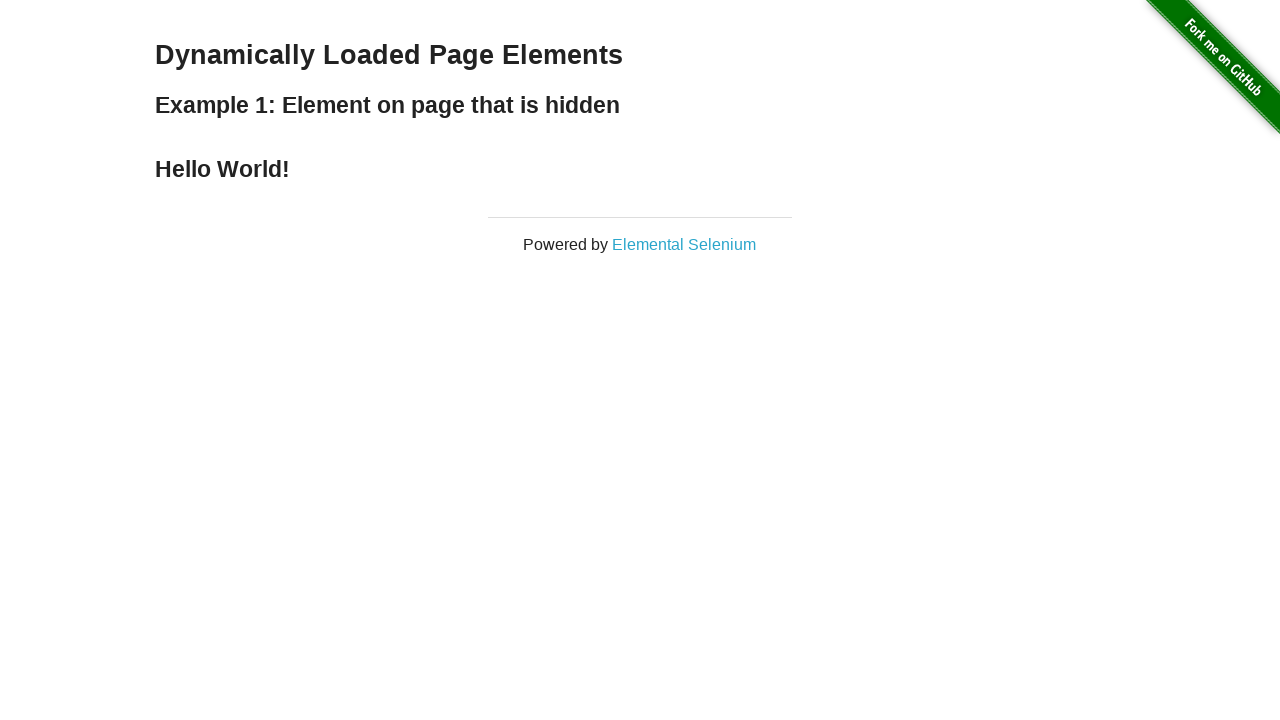

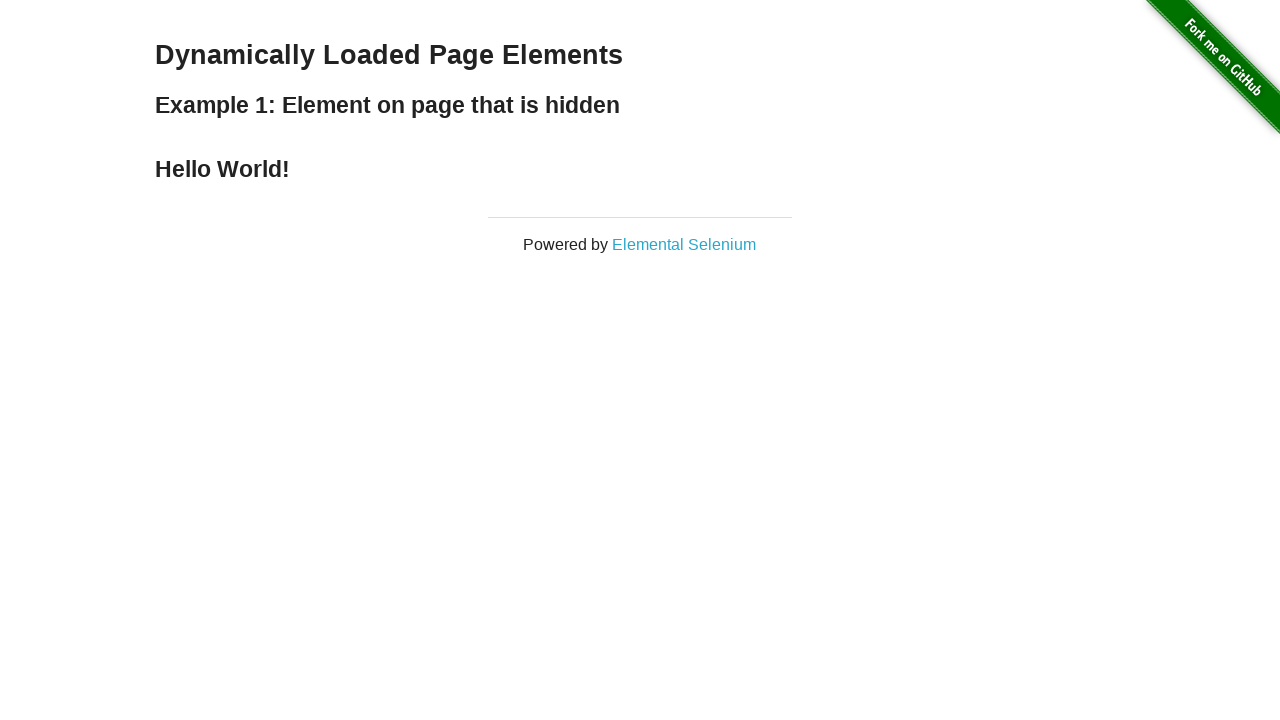